Tests opening a new bank account for a customer through the manager interface by selecting customer and currency

Starting URL: https://www.globalsqa.com/angularJs-protractor/BankingProject/#/login

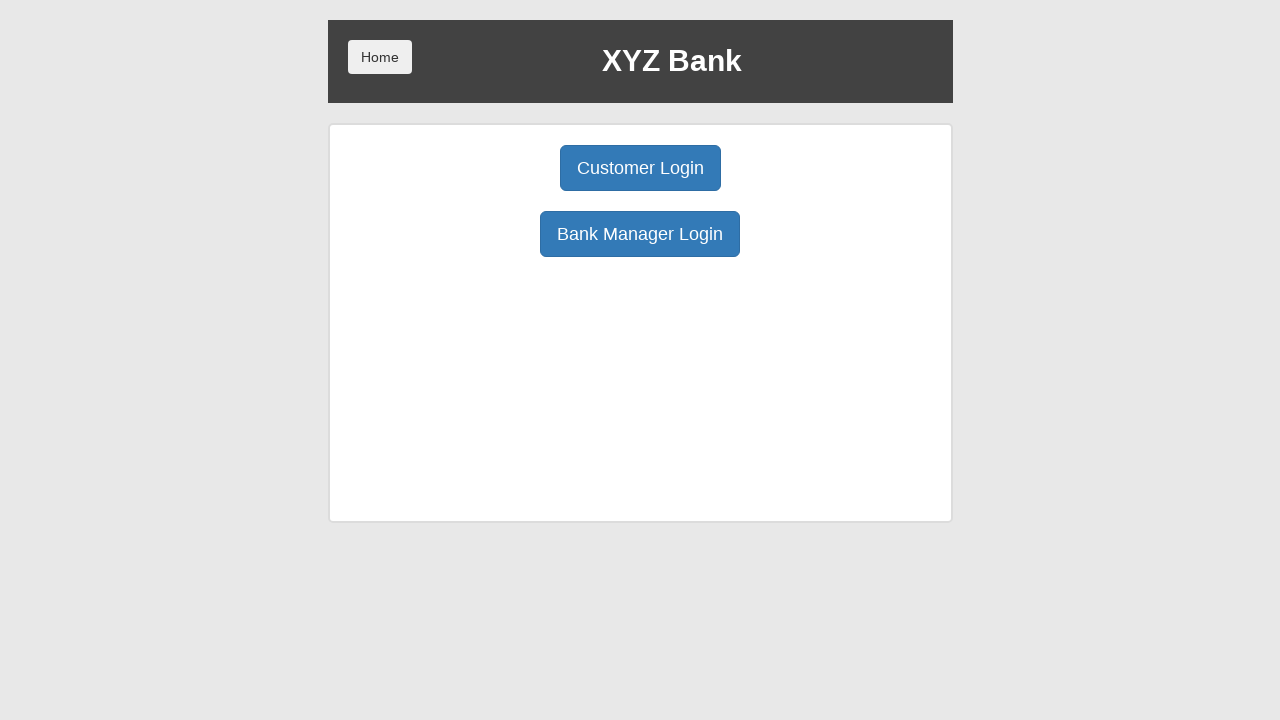

Clicked Bank Manager Login button at (640, 234) on button[ng-click='manager()']
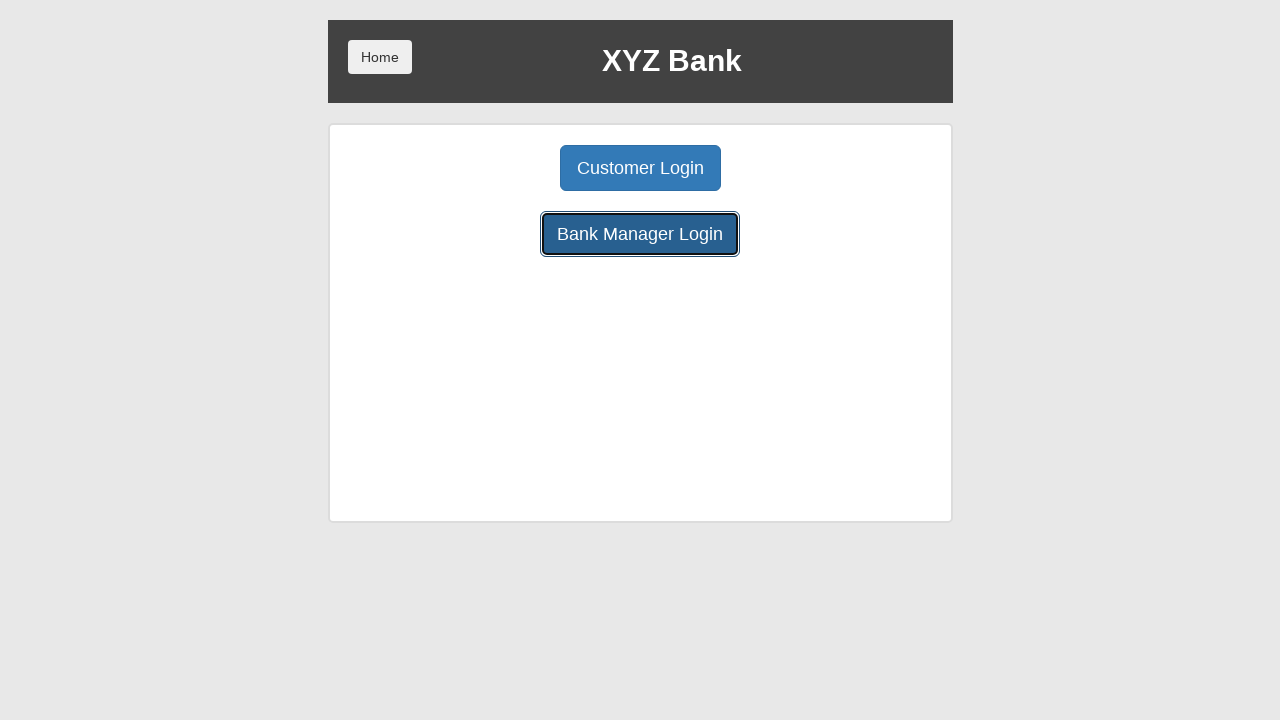

Clicked Open Account button at (654, 168) on button[ng-class='btnClass2']
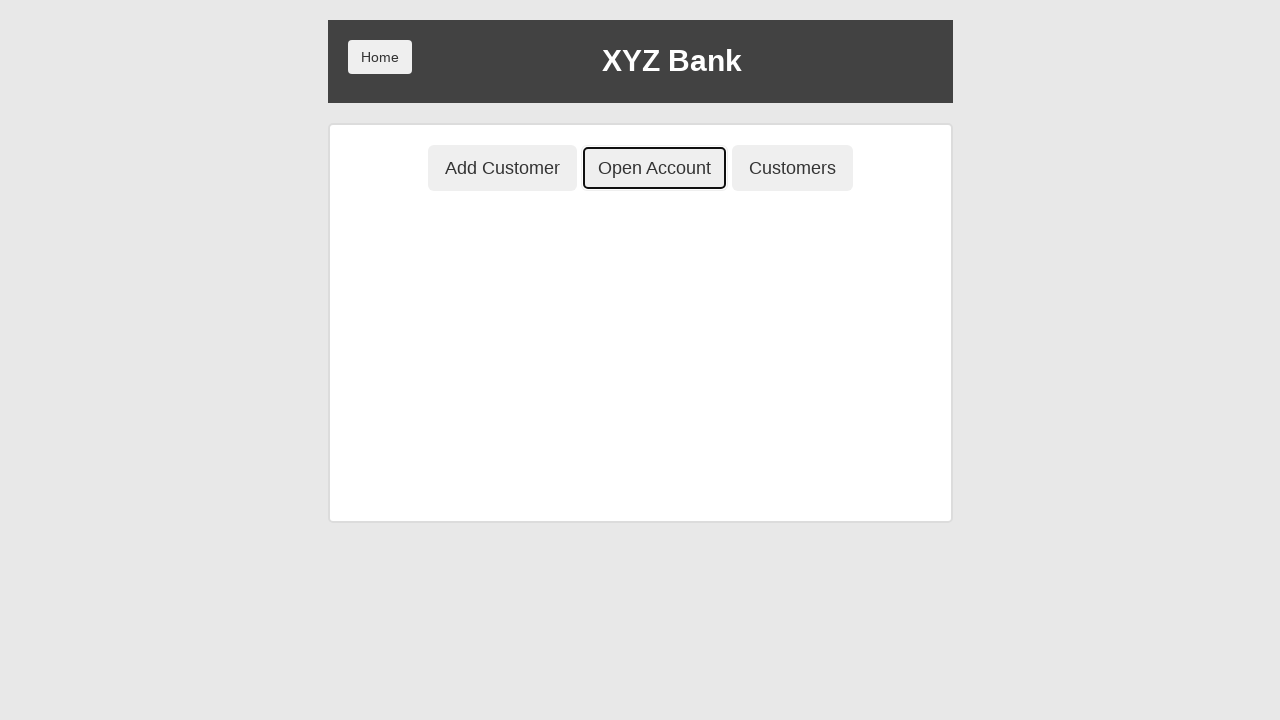

Selected customer from dropdown (second option) on select[name='userSelect']
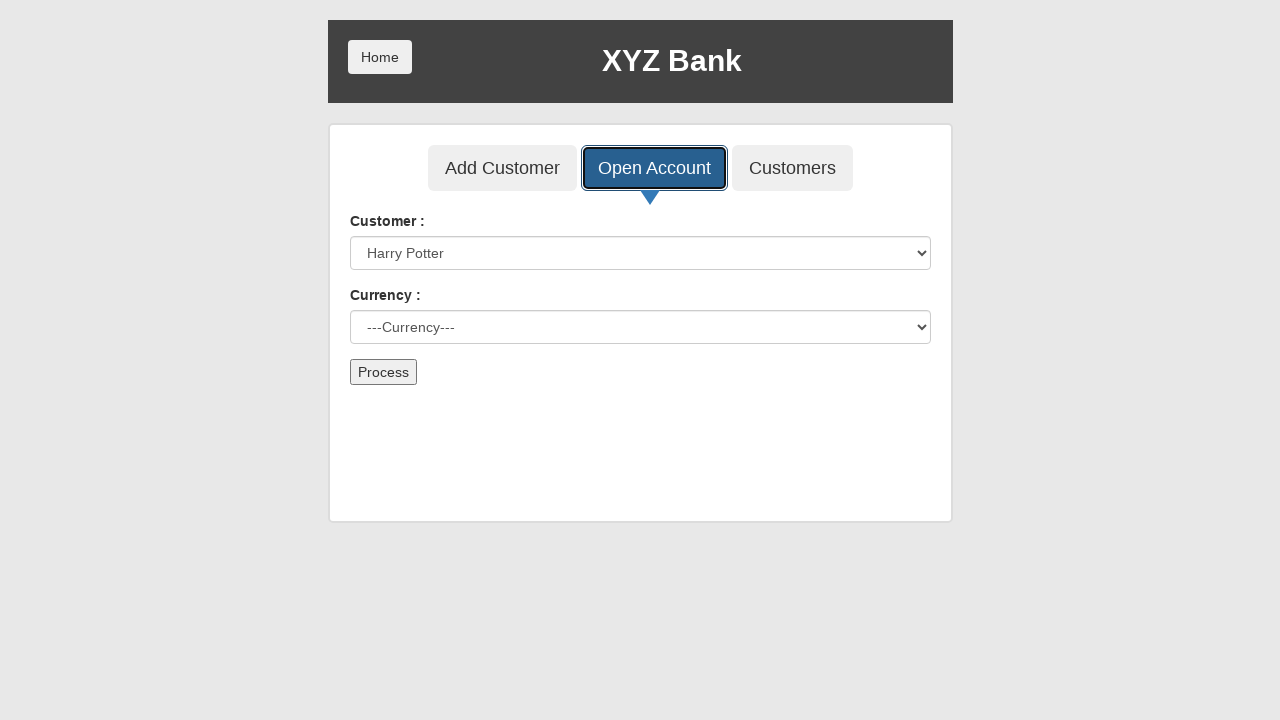

Selected currency - Rupee (third option) on select#currency
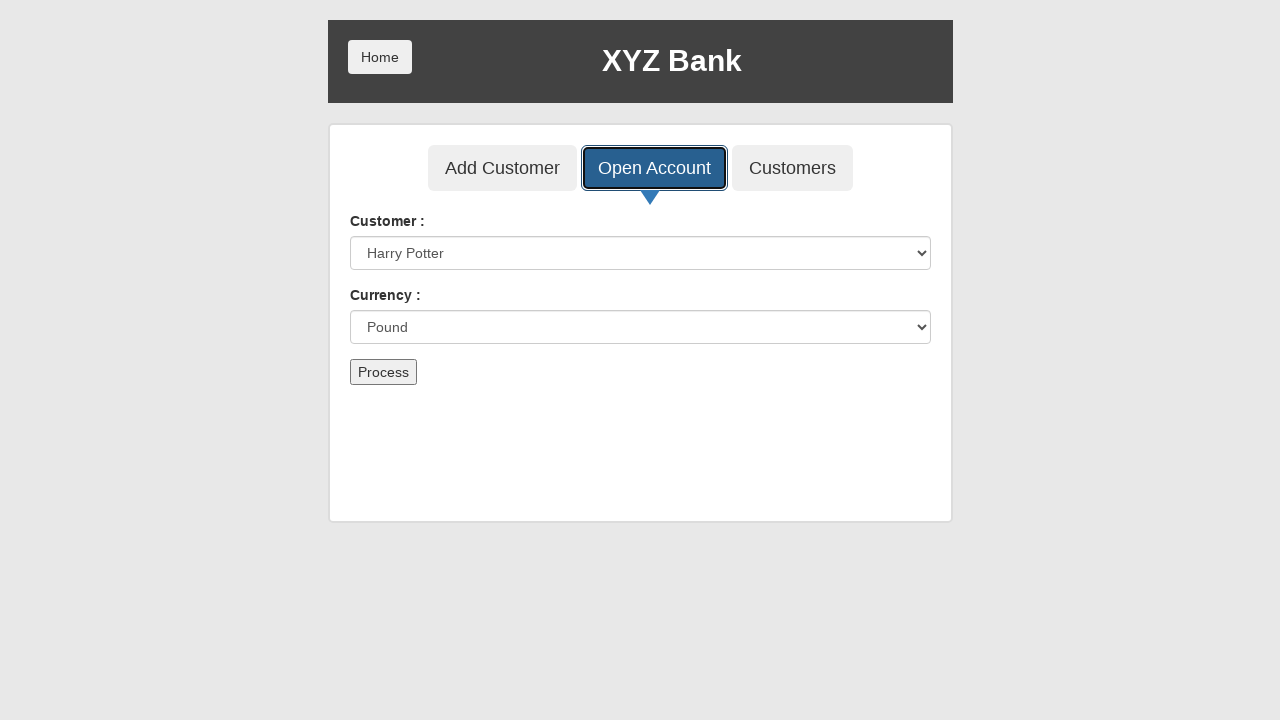

Clicked button to process account creation at (383, 372) on form[name='myForm'] button
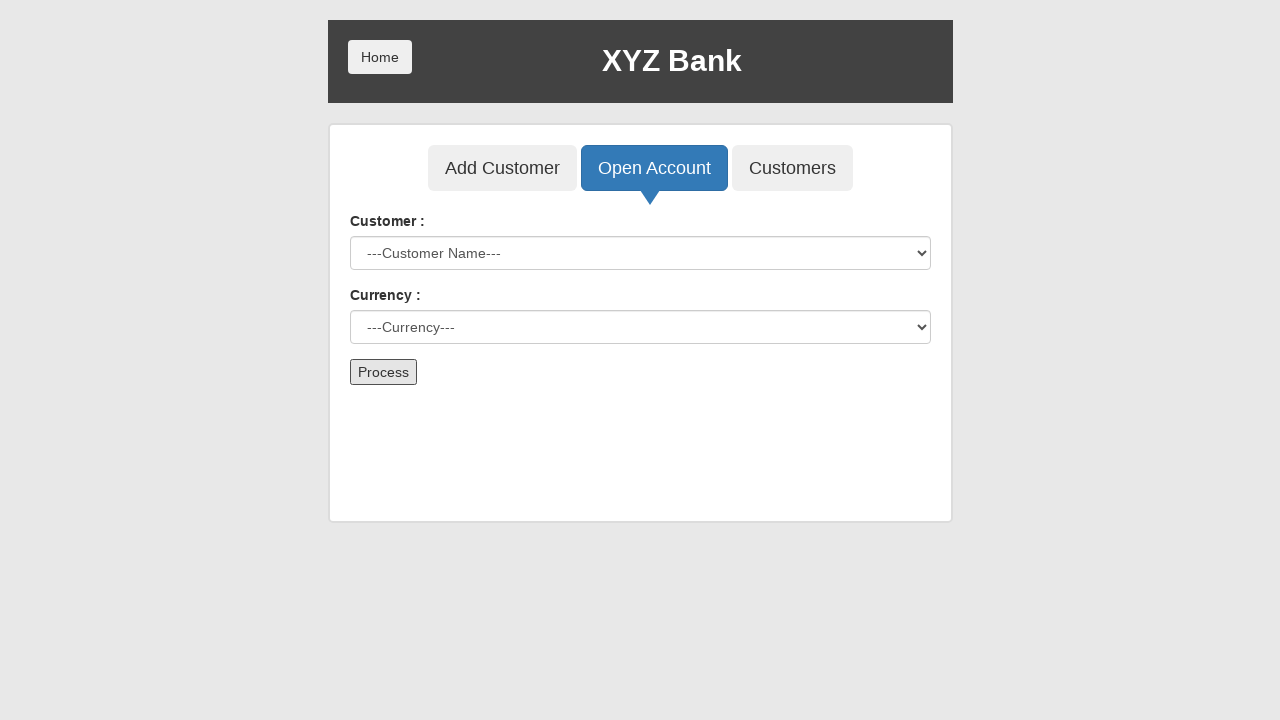

Set up dialog handler to accept confirmation
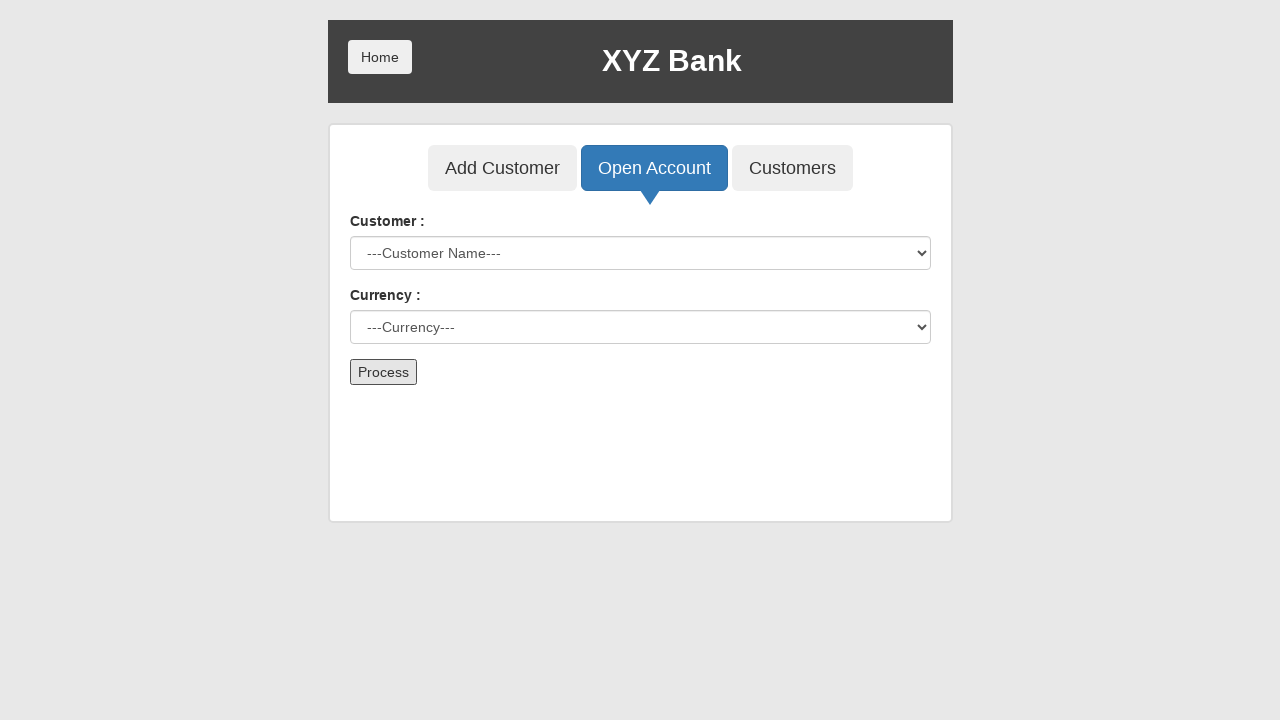

Clicked home button to return to main page at (380, 57) on button.btn.home
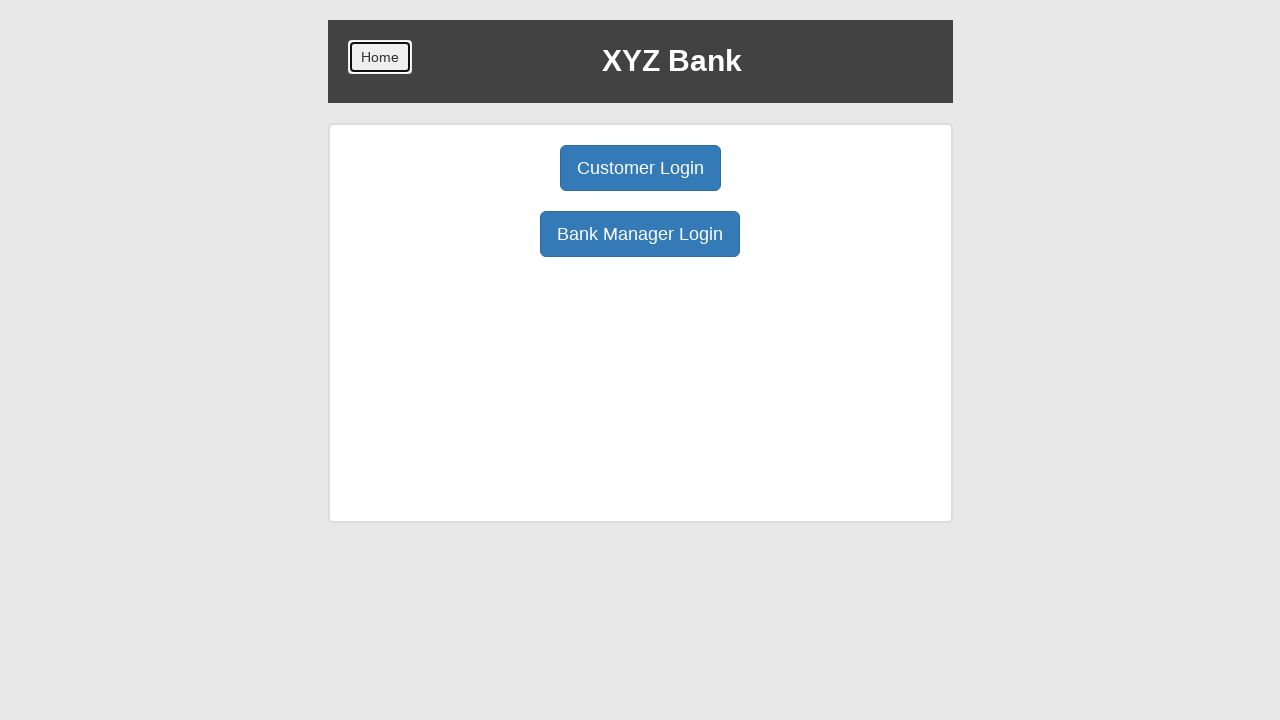

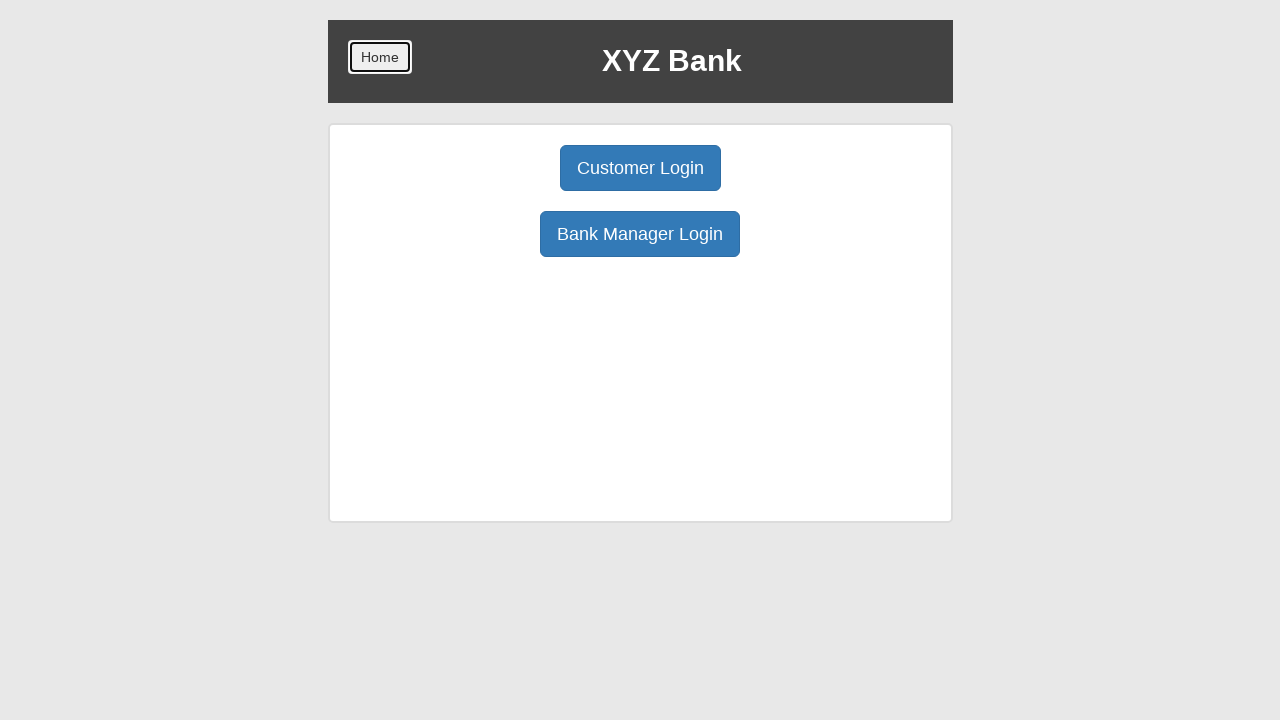